Tests navigation to the login page via the menu and clicks the login button without entering credentials, likely testing form validation for empty fields.

Starting URL: https://katalon-demo-cura.herokuapp.com/

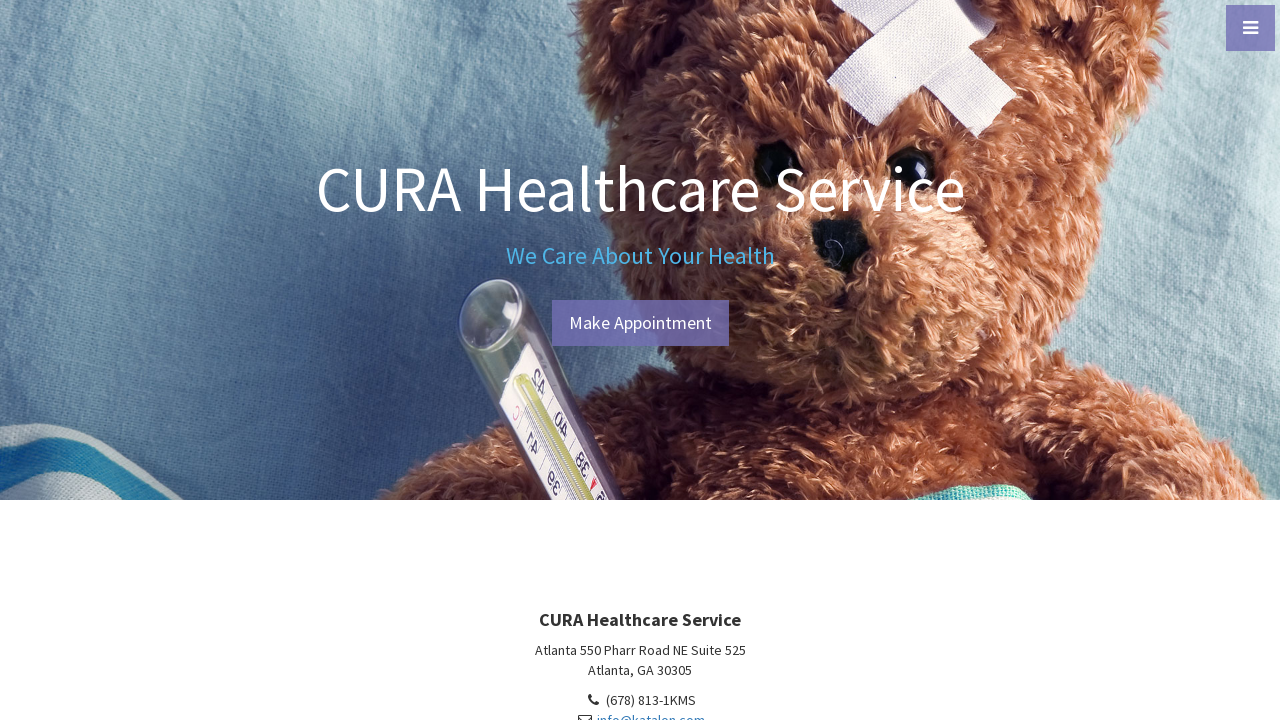

Clicked menu toggle button at (1250, 28) on a.menu-toggle, .toggle, #menu-toggle
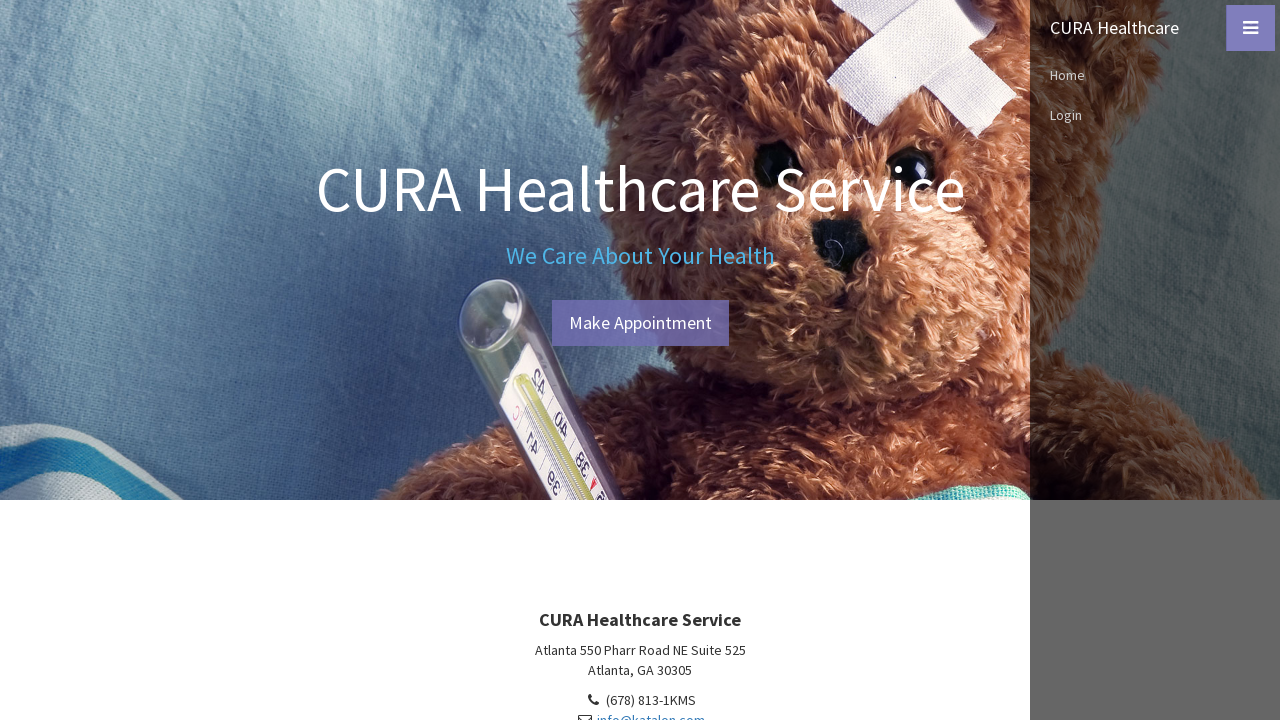

Login menu link appeared
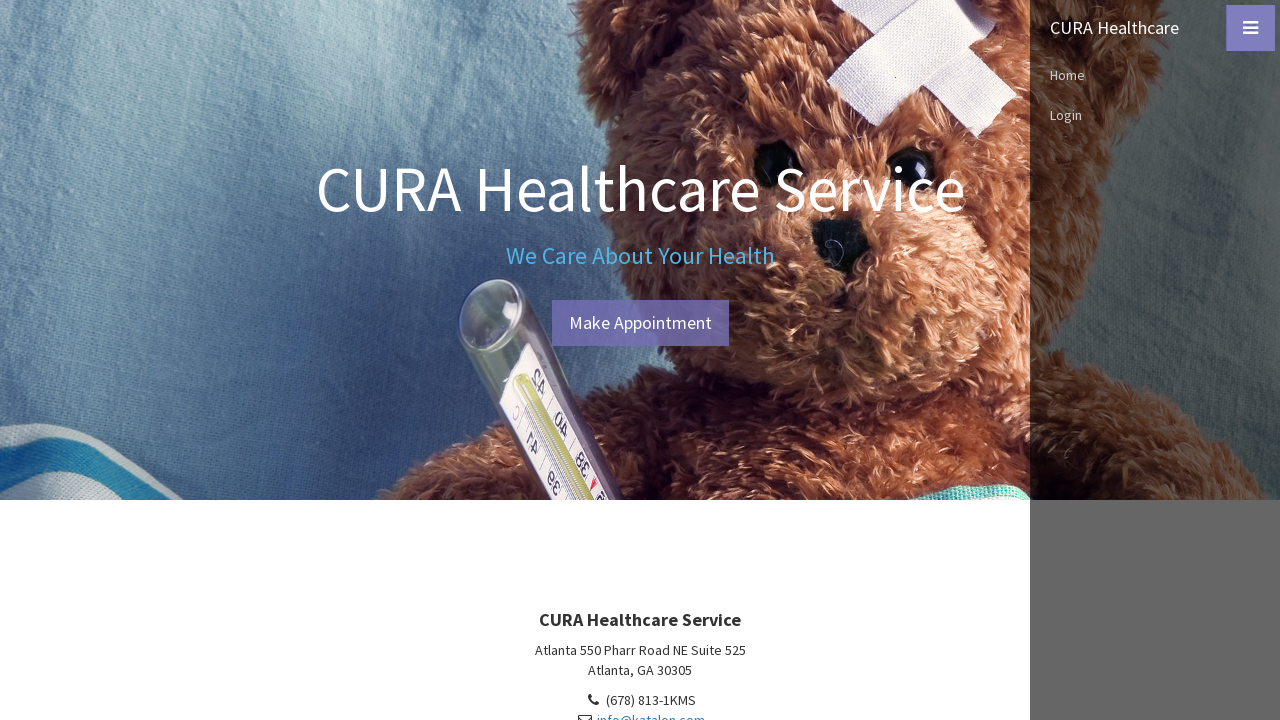

Clicked Login link in menu at (1155, 115) on a:has-text('Login')
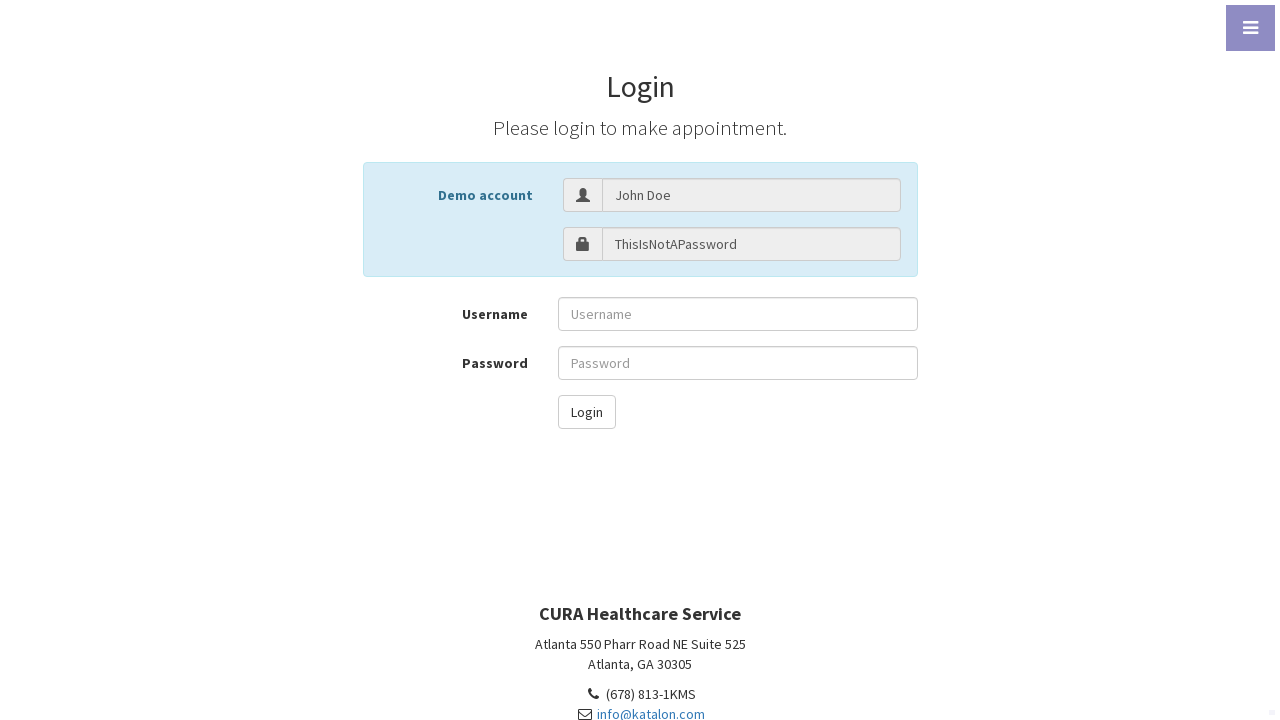

Login button loaded on page
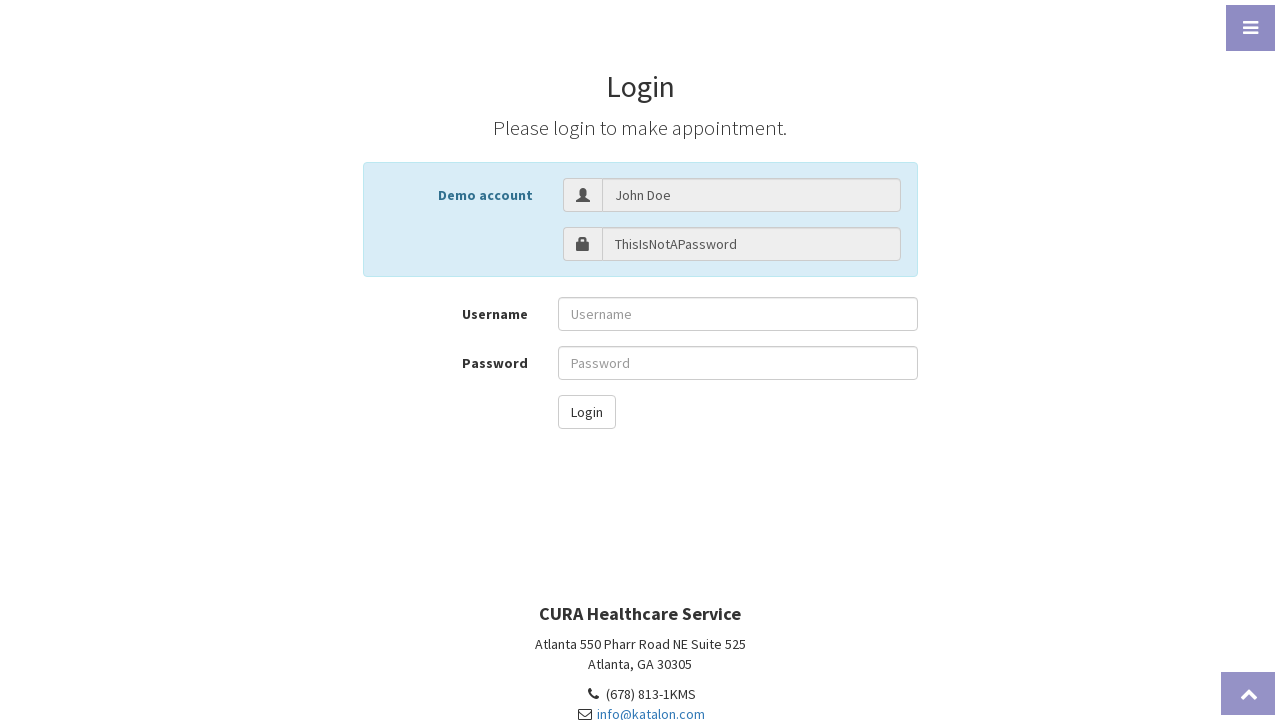

Clicked Login button without entering credentials to test form validation at (586, 412) on button:has-text('Login')
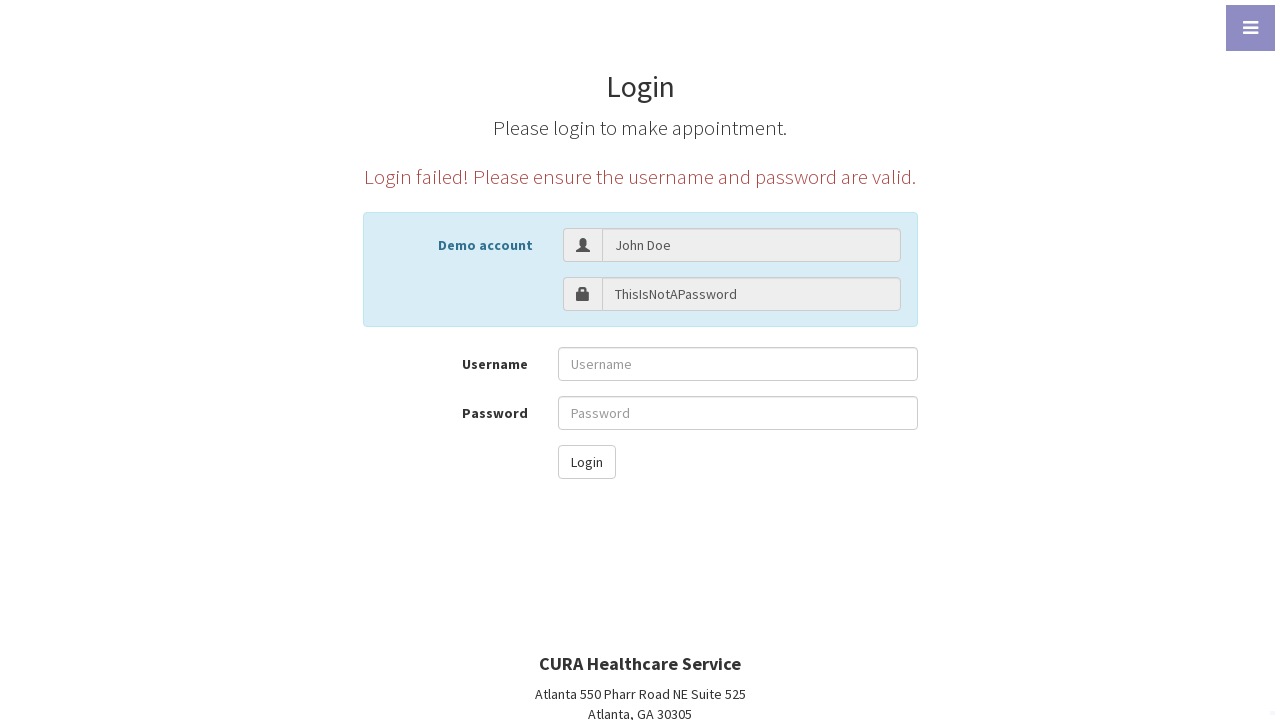

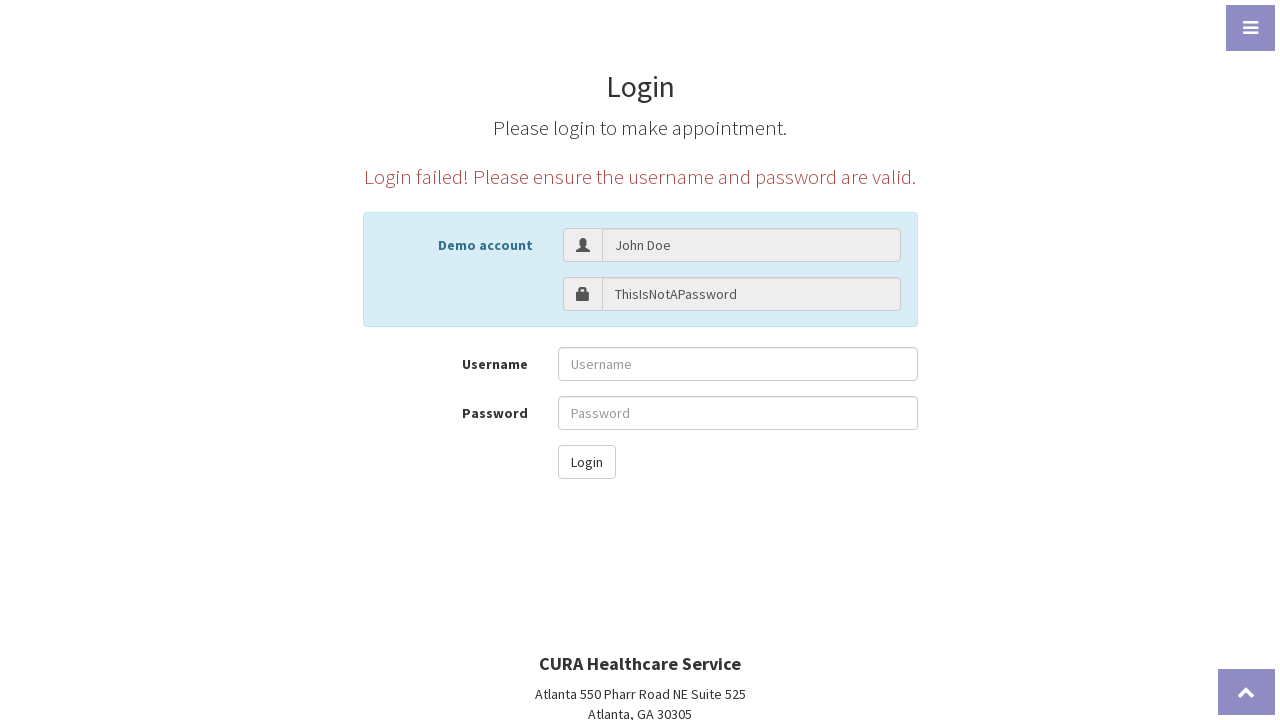